Tests text input with space character

Starting URL: https://bonigarcia.dev/selenium-webdriver-java/

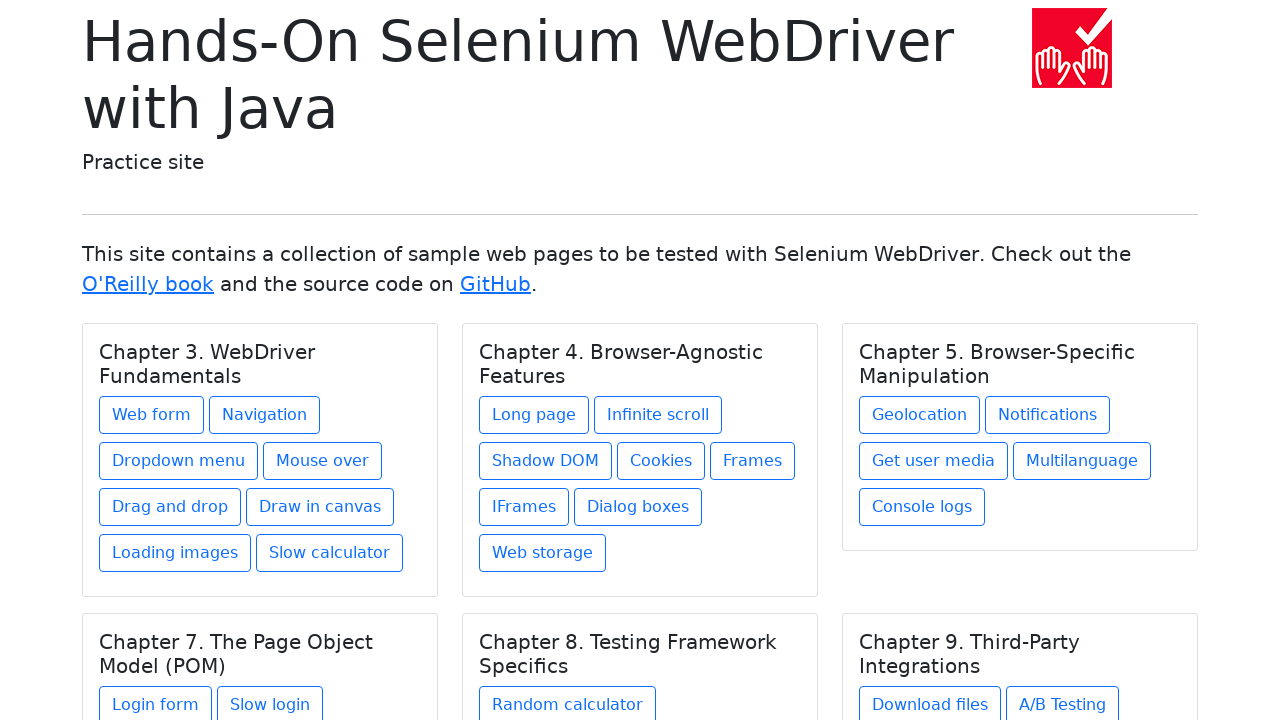

Clicked 'Web form' link to navigate to form page at (152, 415) on text=Web form
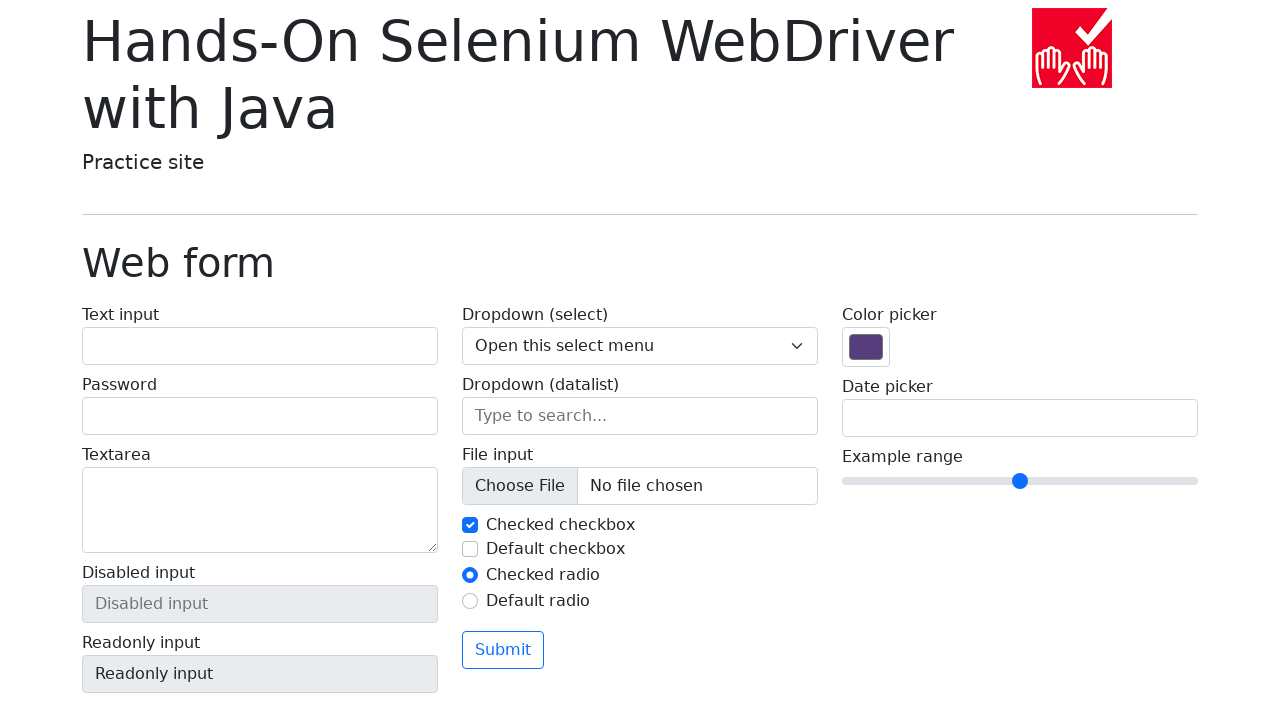

Filled text input field with space character on input[name='my-text']
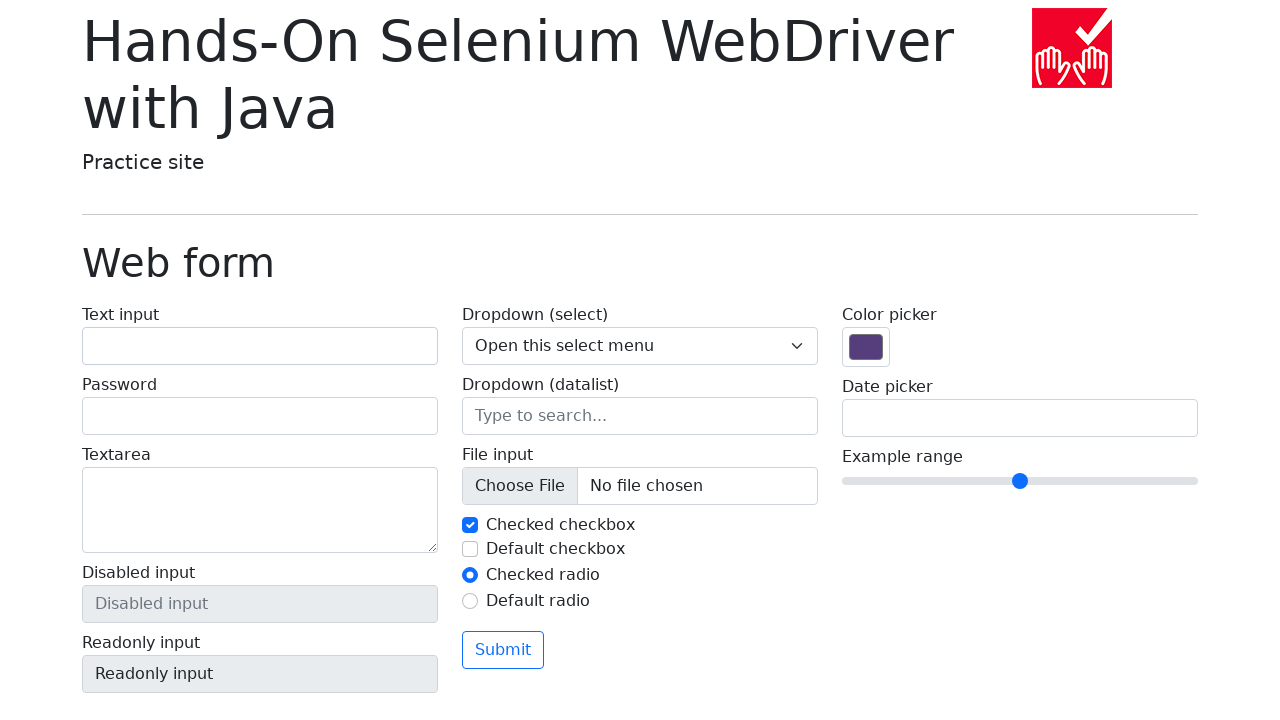

Retrieved text input field value
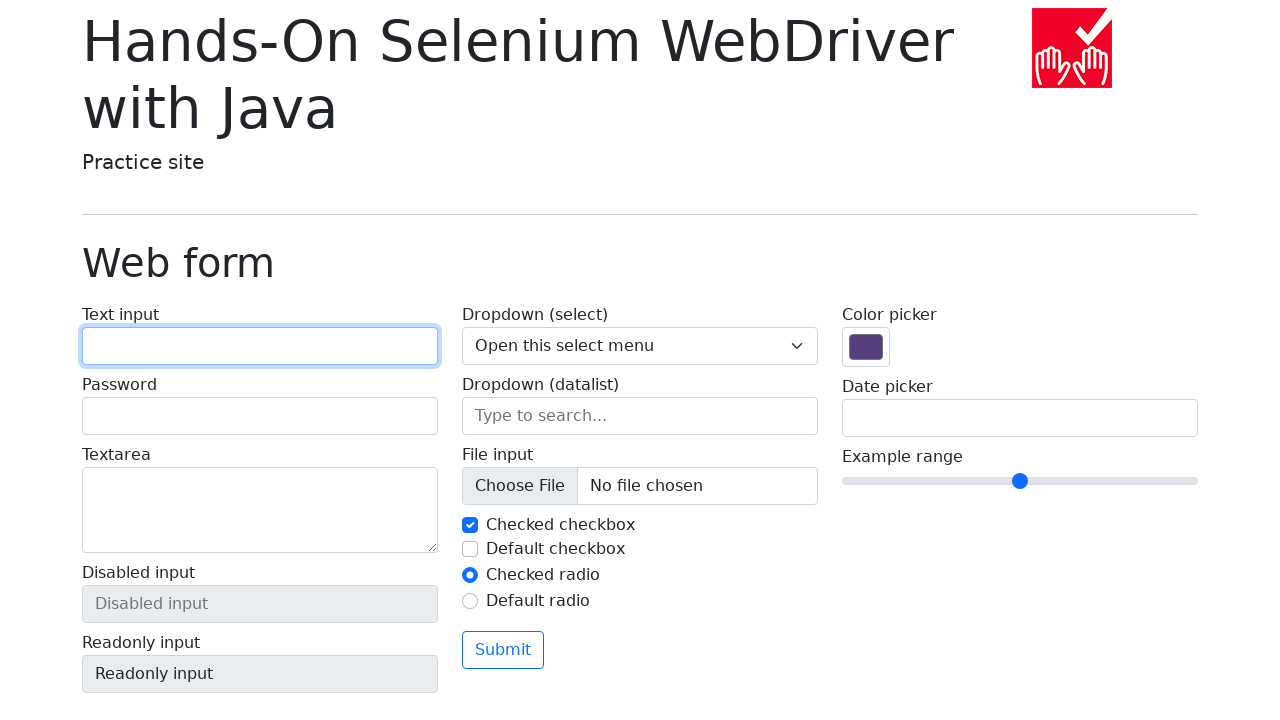

Verified text input field contains space character
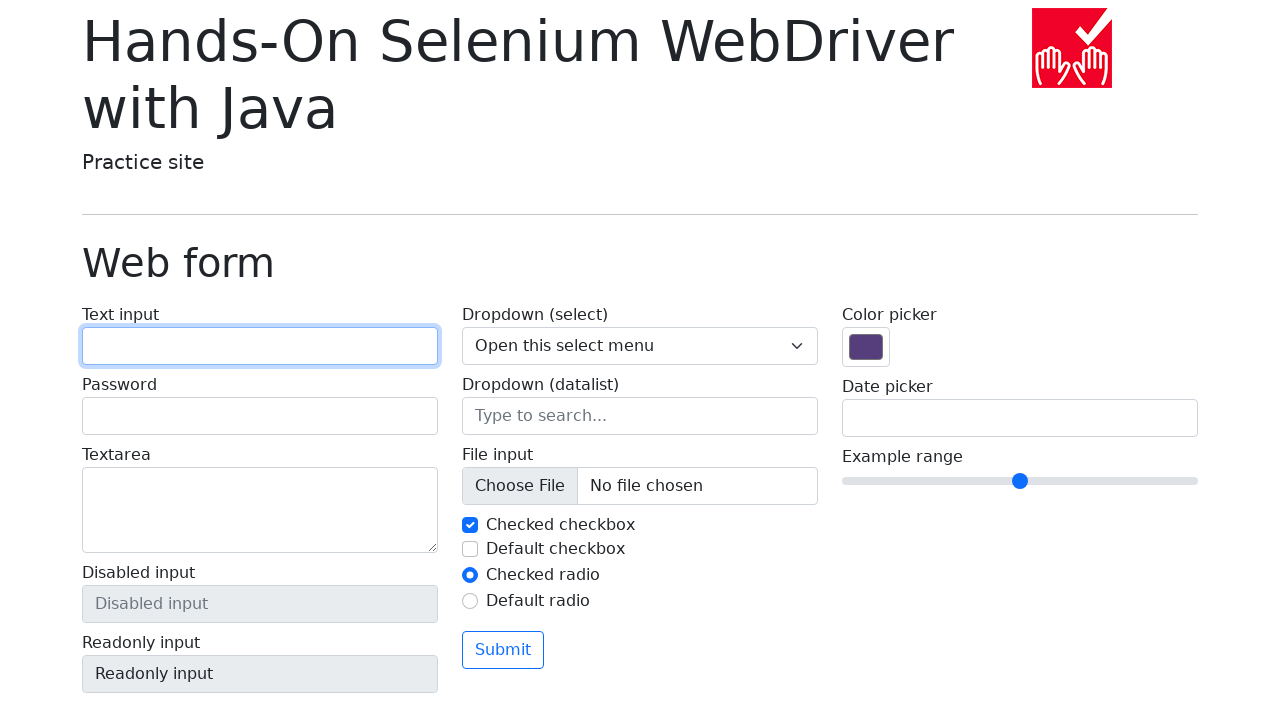

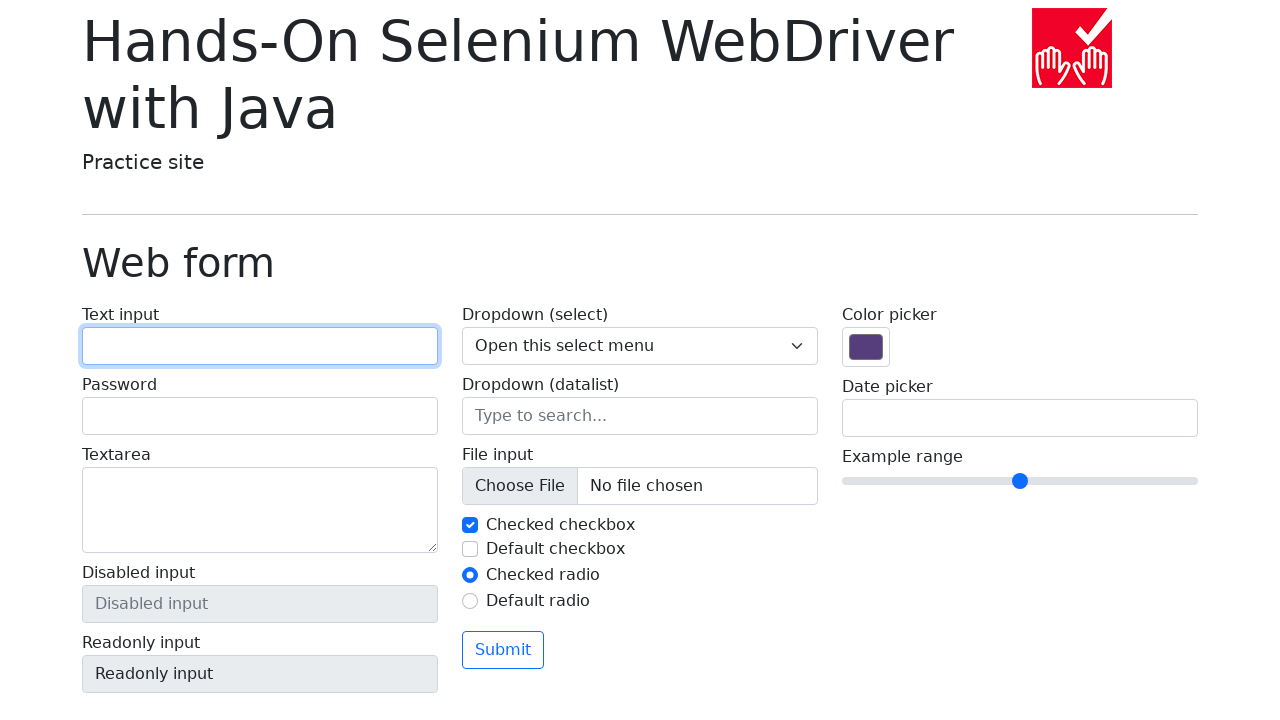